Tests checkbox functionality by selecting first and last checkboxes

Starting URL: https://codenboxautomationlab.com/practice/

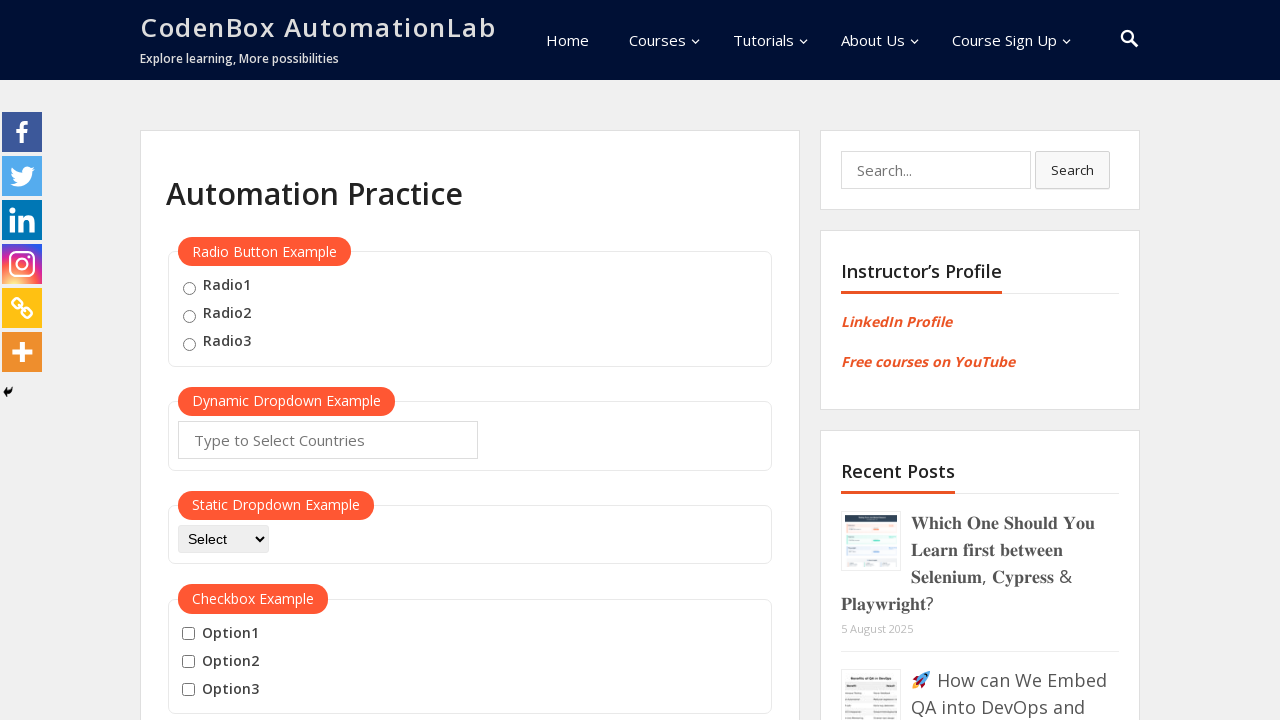

Navigated to practice page
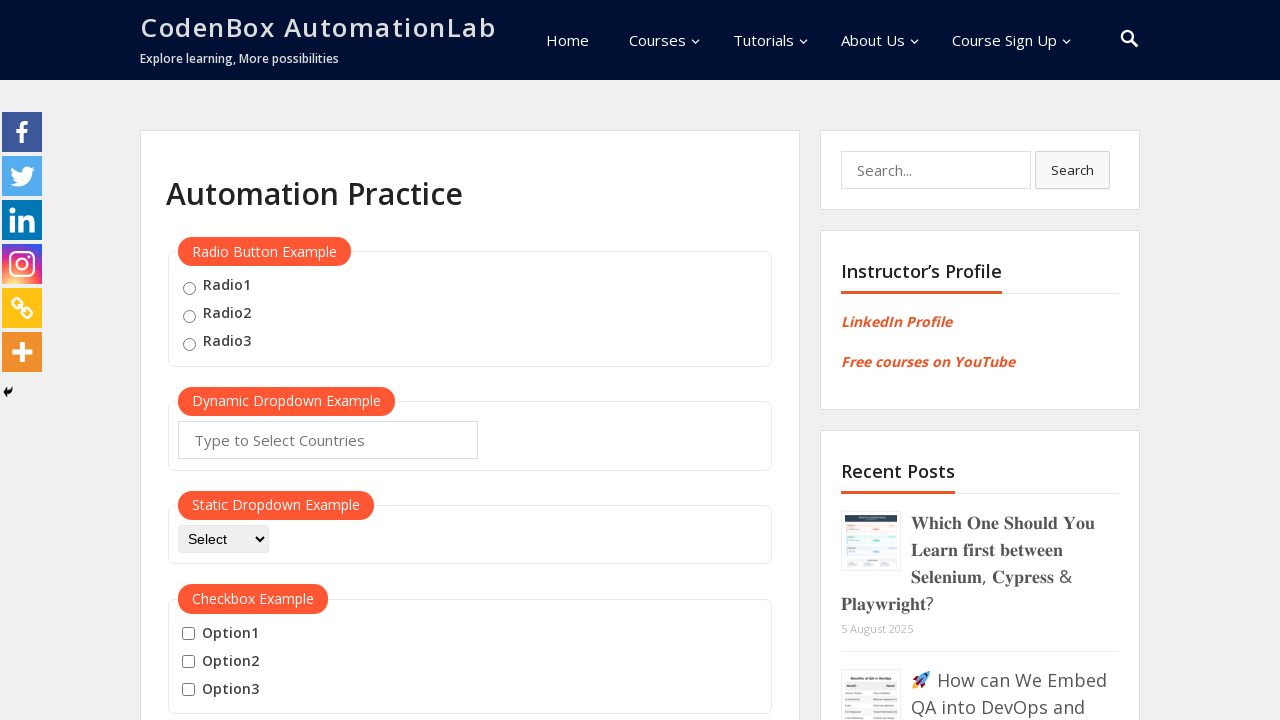

Located all checkbox elements on the page
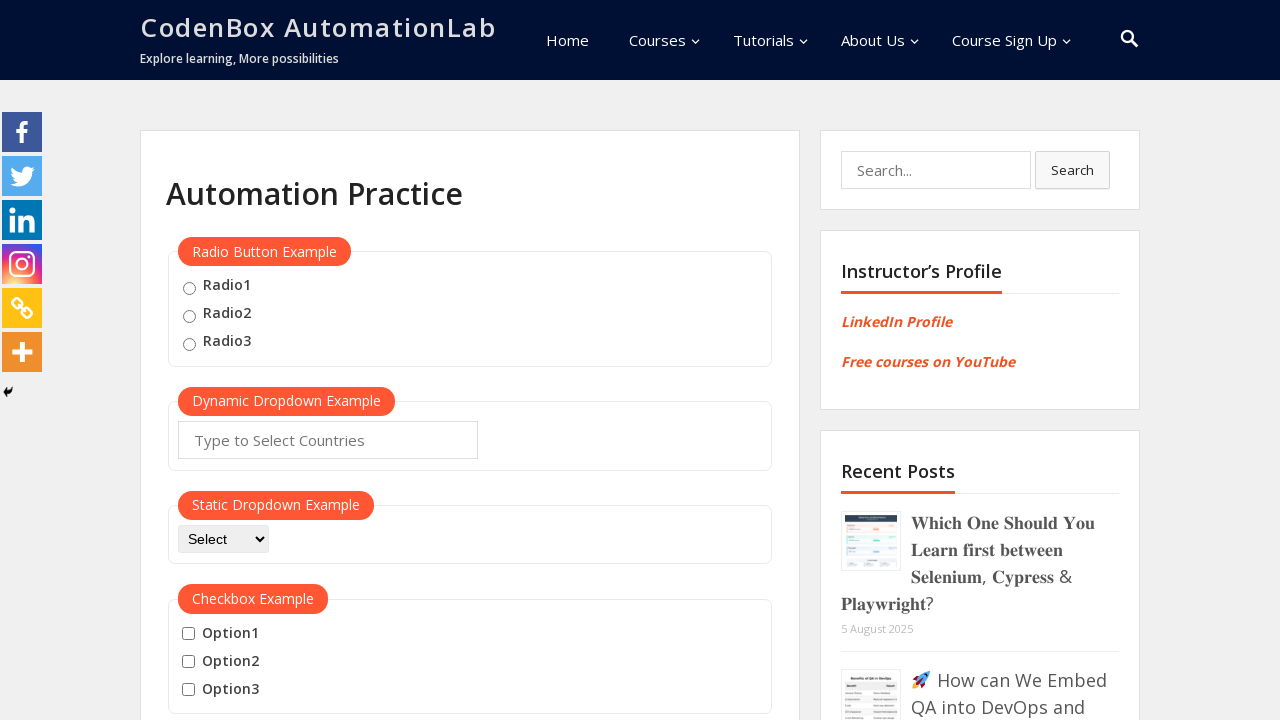

Selected first checkbox at (188, 634) on xpath=//input[@type='checkbox'] >> nth=0
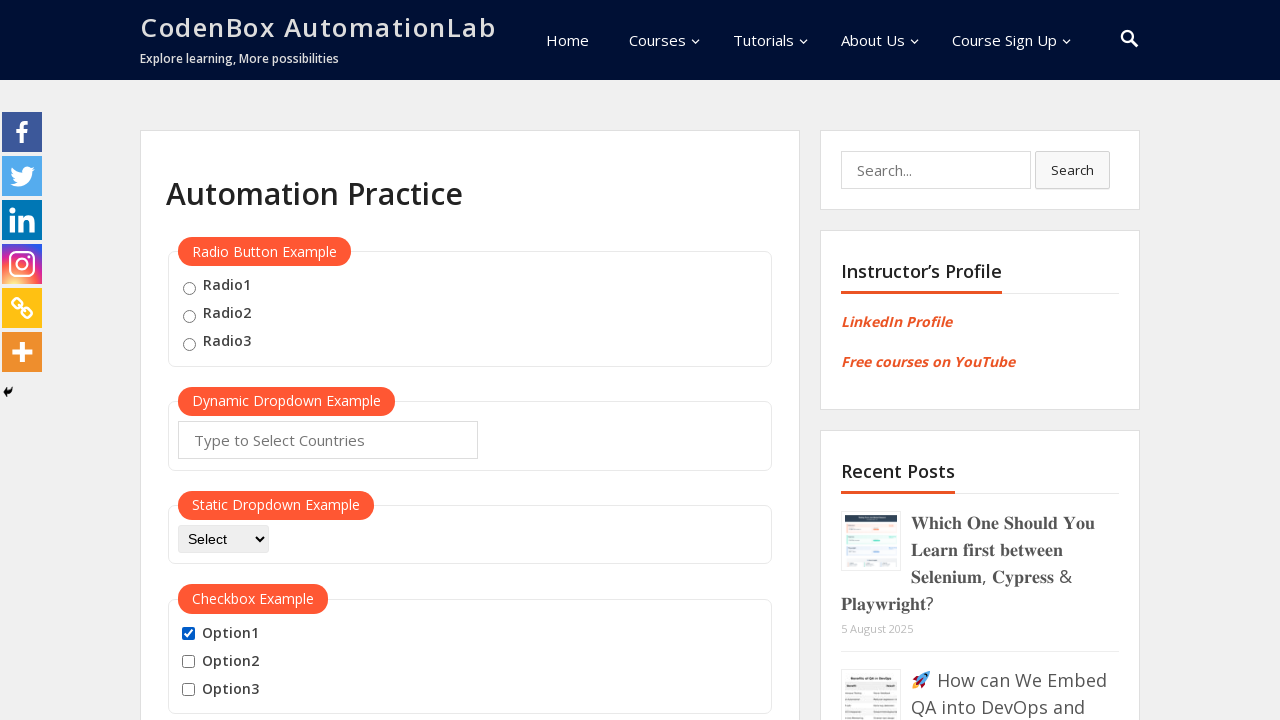

Selected last checkbox at (188, 690) on xpath=//input[@type='checkbox'] >> nth=-1
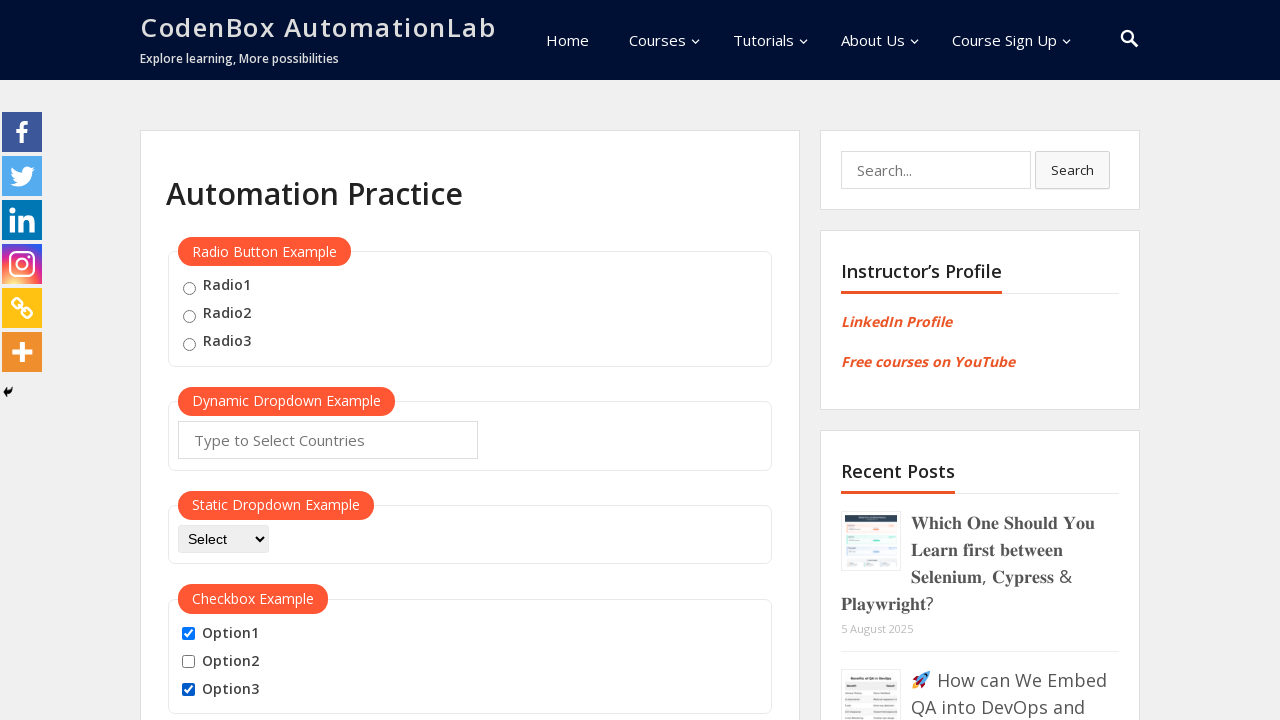

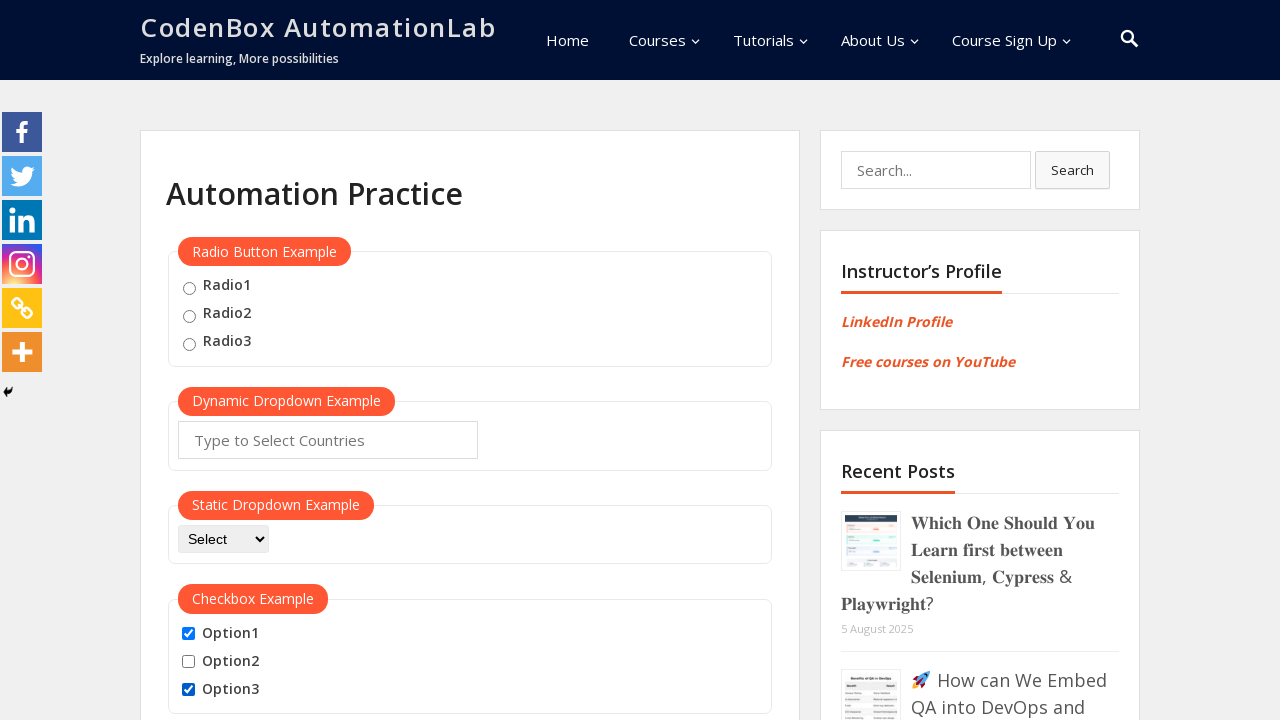